Tests opening a new browser window/tab functionality by navigating to a page, opening a new window, navigating to another page in that window, and verifying two windows are open.

Starting URL: http://the-internet.herokuapp.com/windows

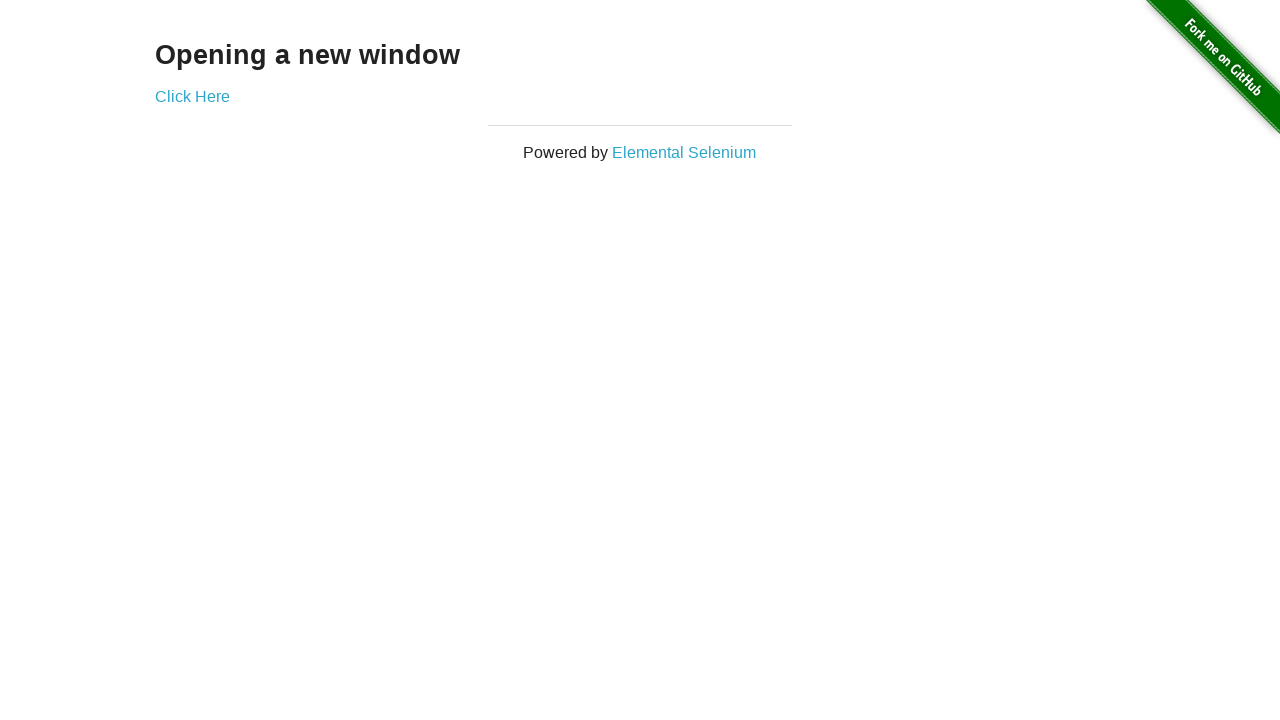

Opened a new browser page/window
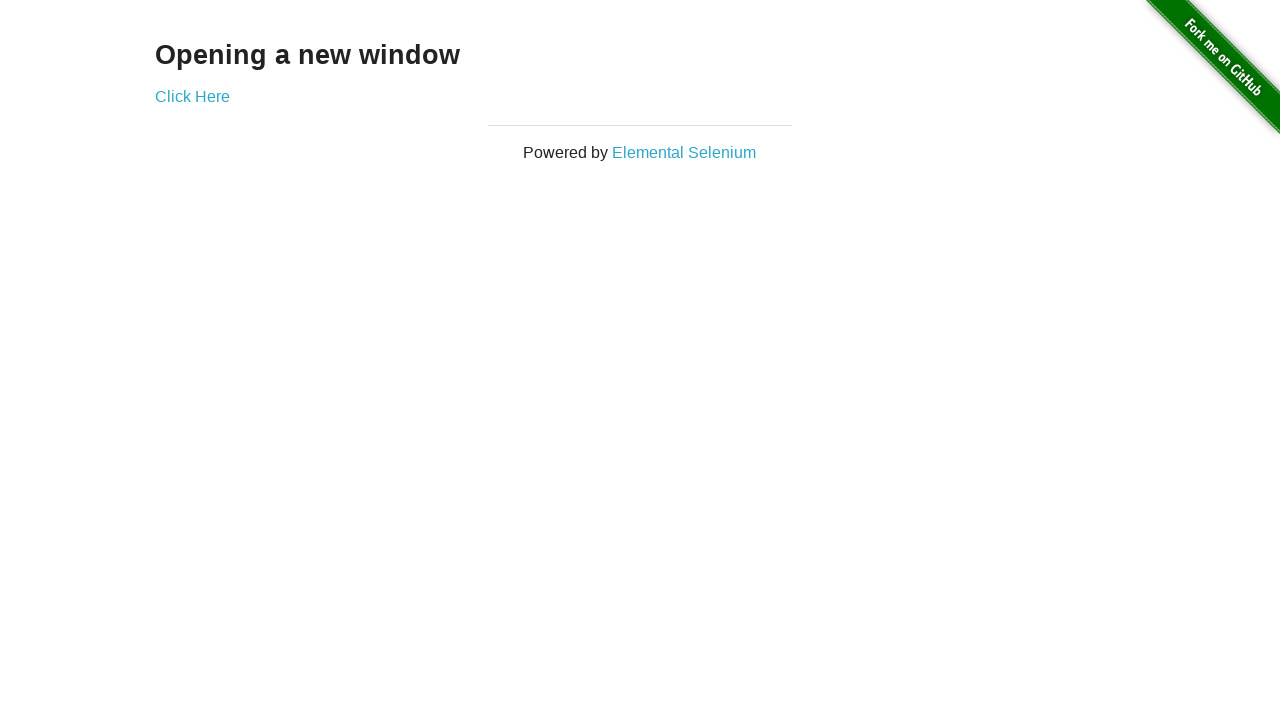

Navigated new page to typos page
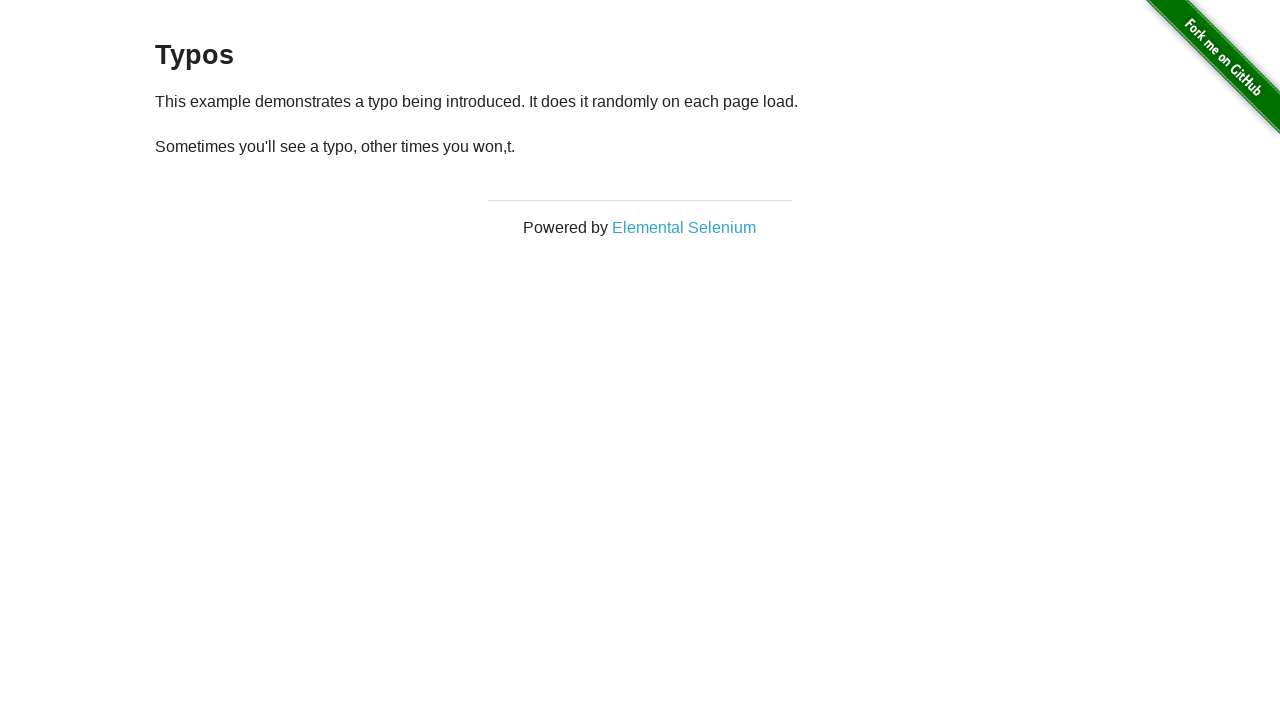

Verified that 2 windows/pages are open in the context
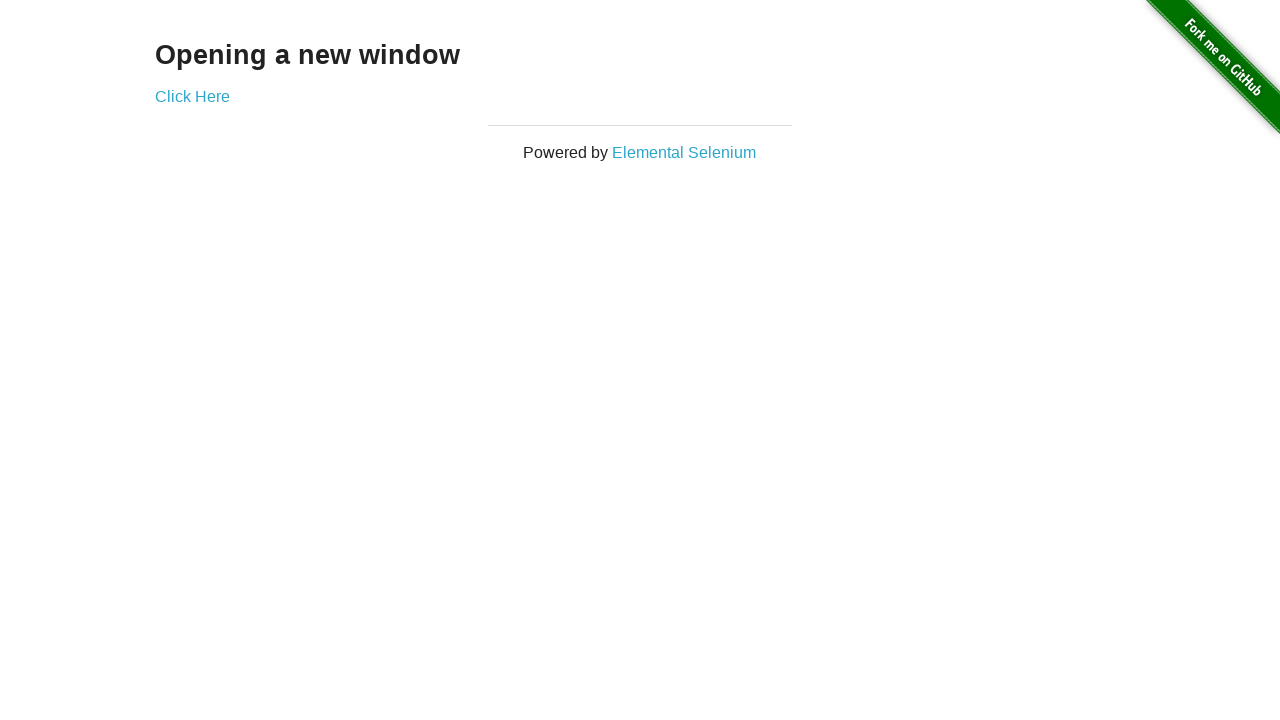

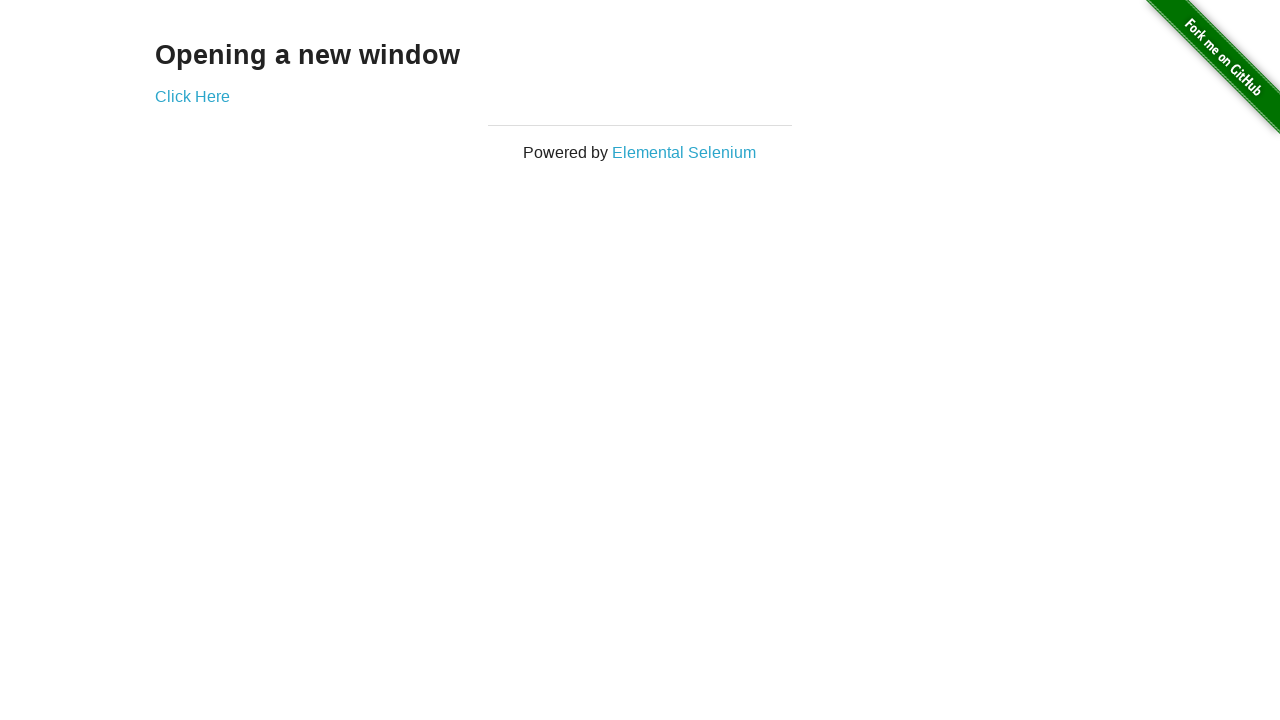